Uses link text navigation to access Top Lists and Top Rated to verify Shakespeare is in the top rated languages.

Starting URL: http://www.99-bottles-of-beer.net/

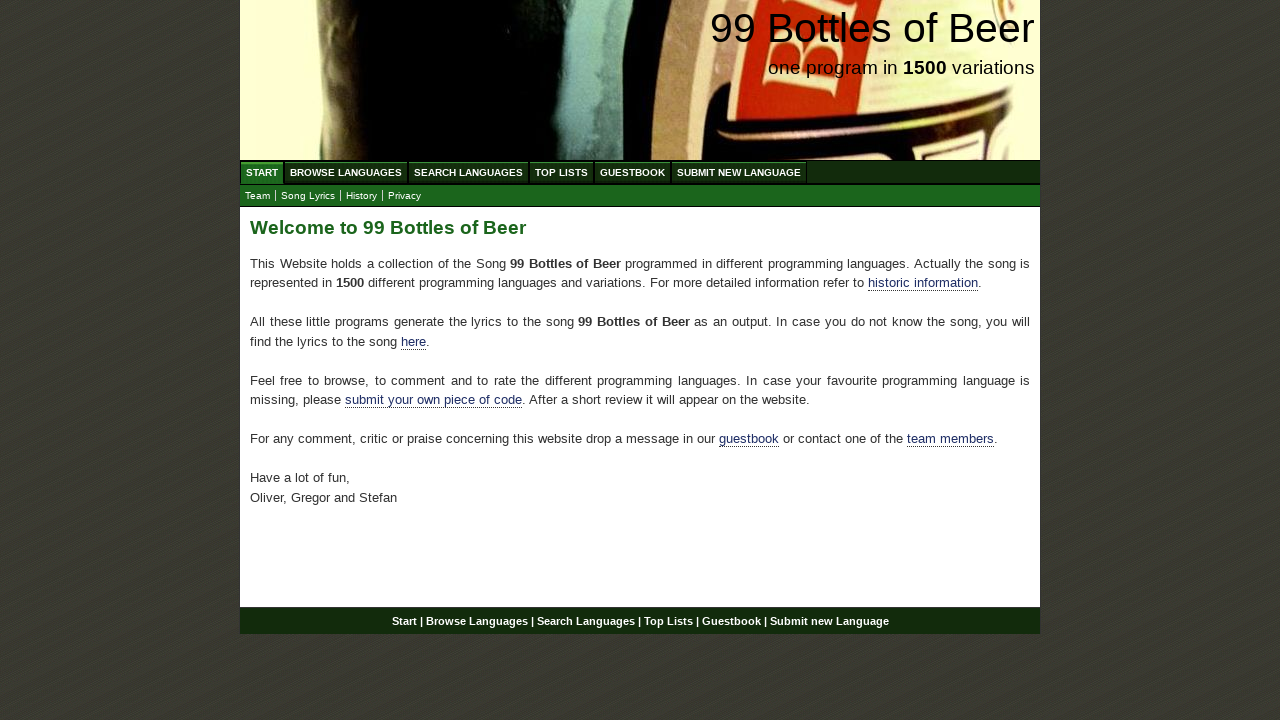

Clicked on Top Lists link at (562, 172) on a:text('Top Lists')
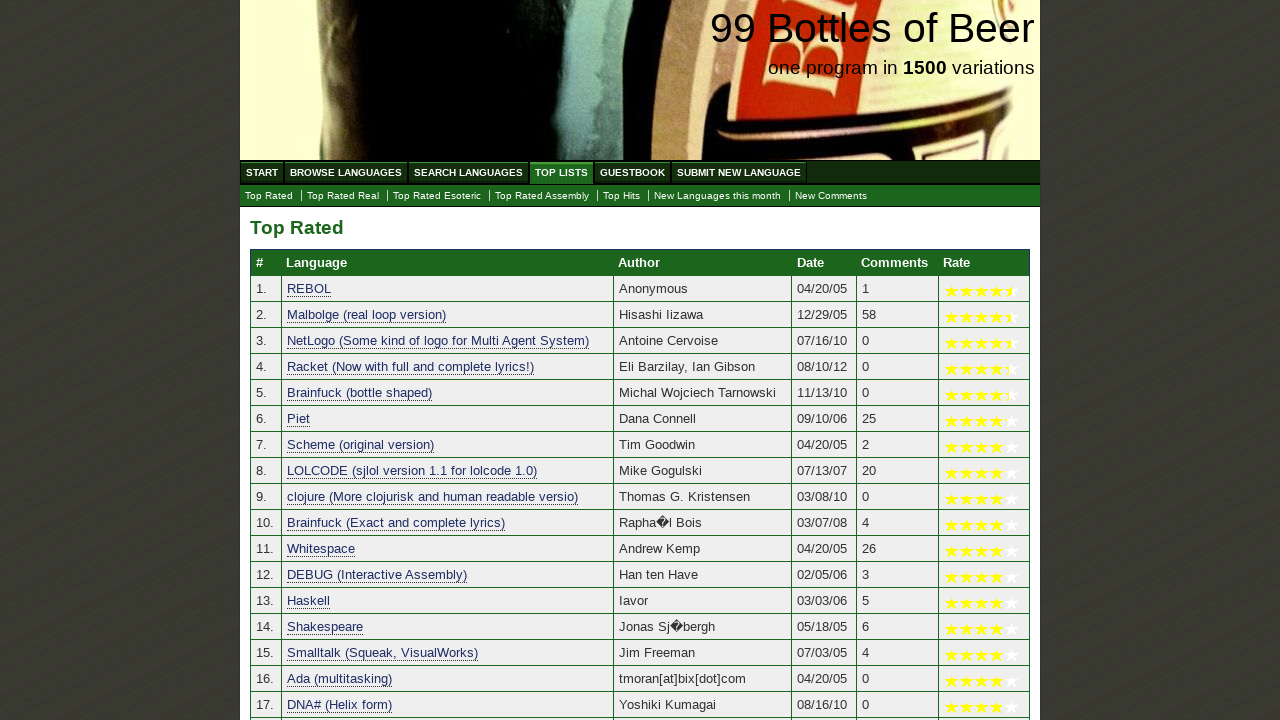

Clicked on Top Rated link at (269, 196) on a:text('Top Rated')
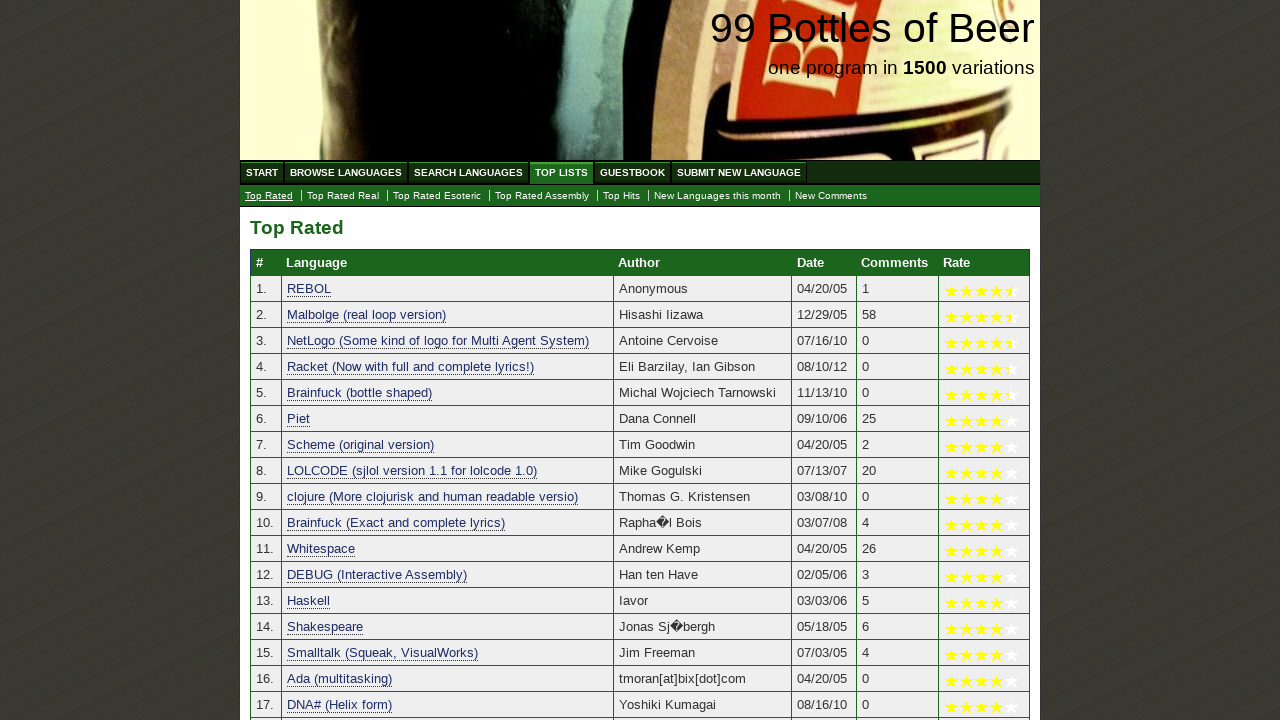

Category table loaded
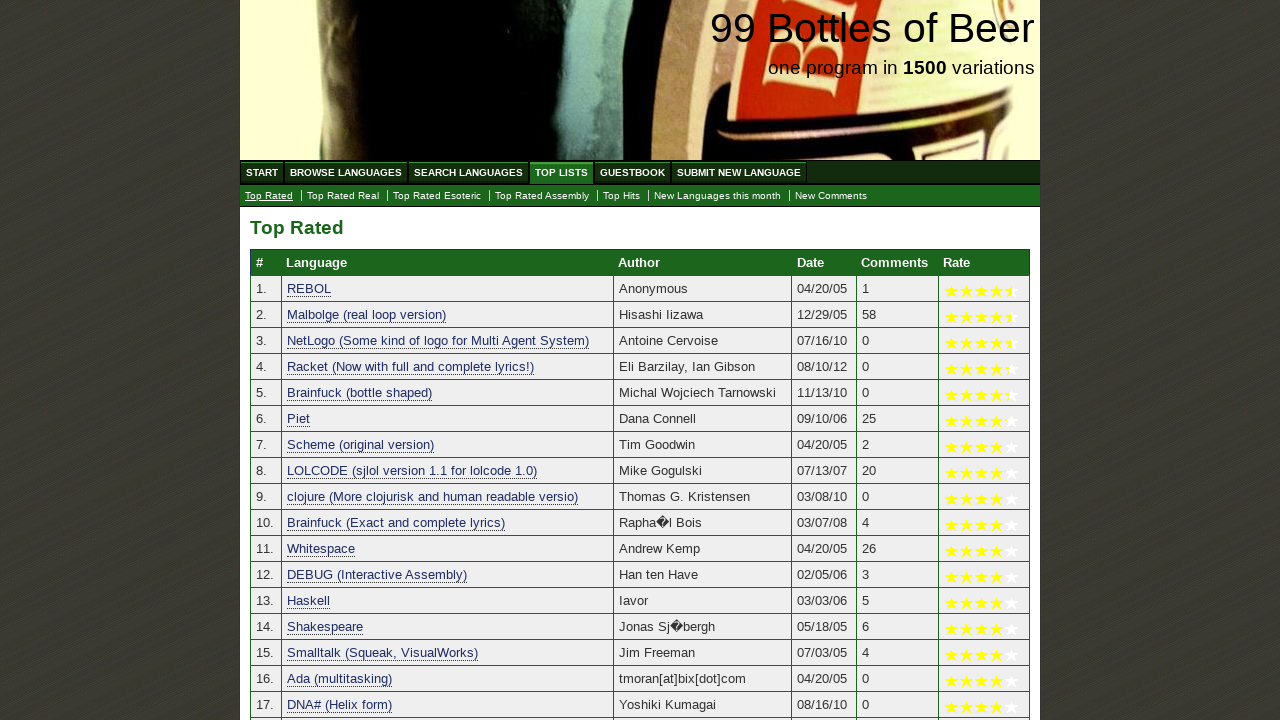

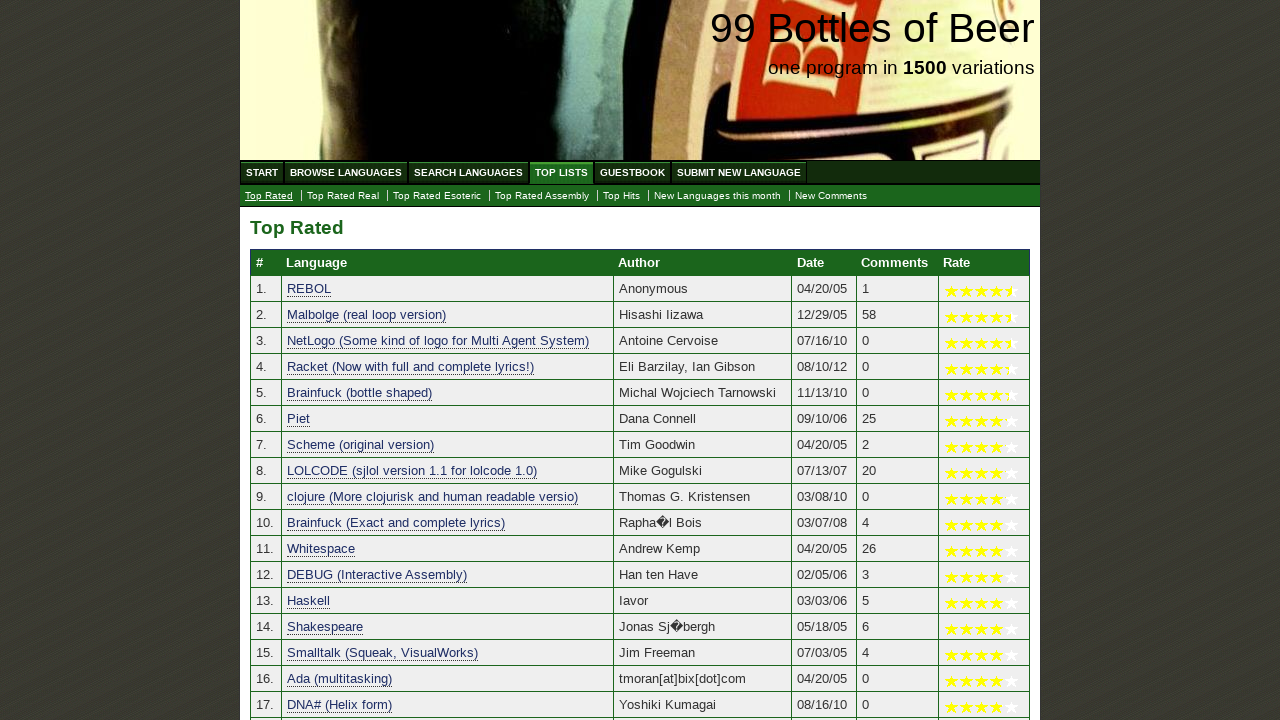